Tests pagination functionality by navigating through multiple pages of a book catalog using the next button

Starting URL: https://books.toscrape.com/

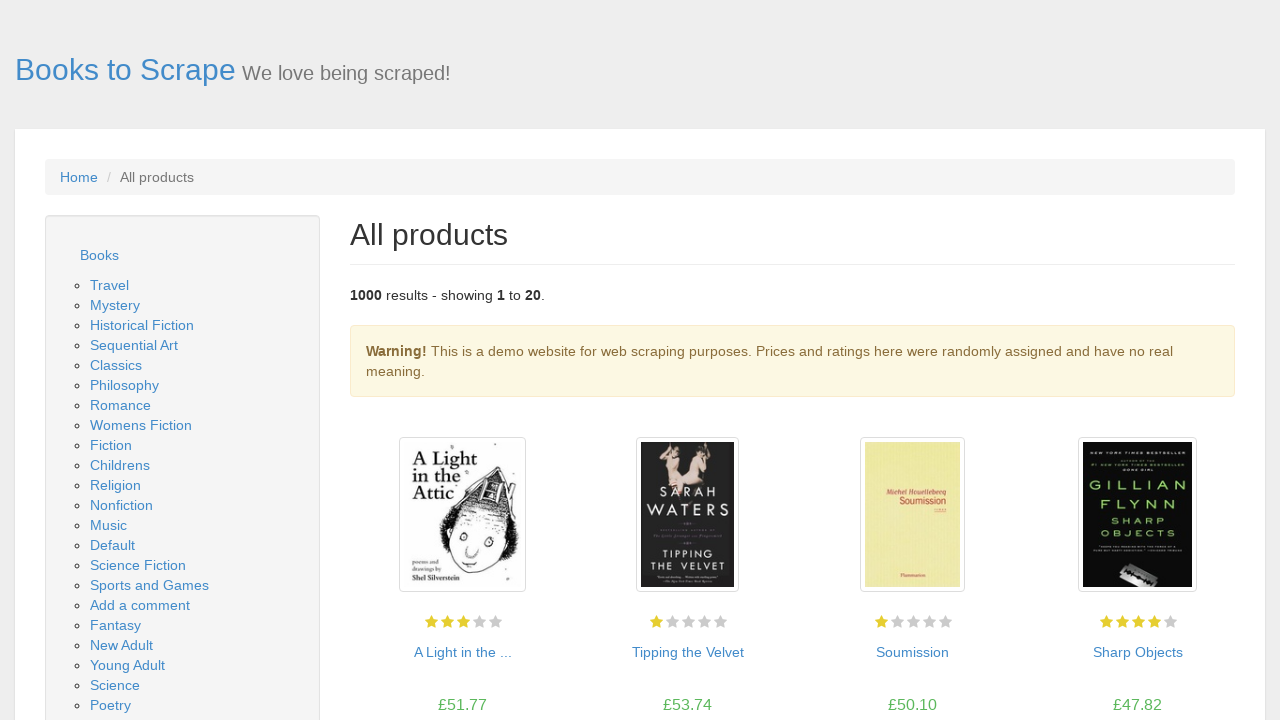

Waited for initial page to load with book products
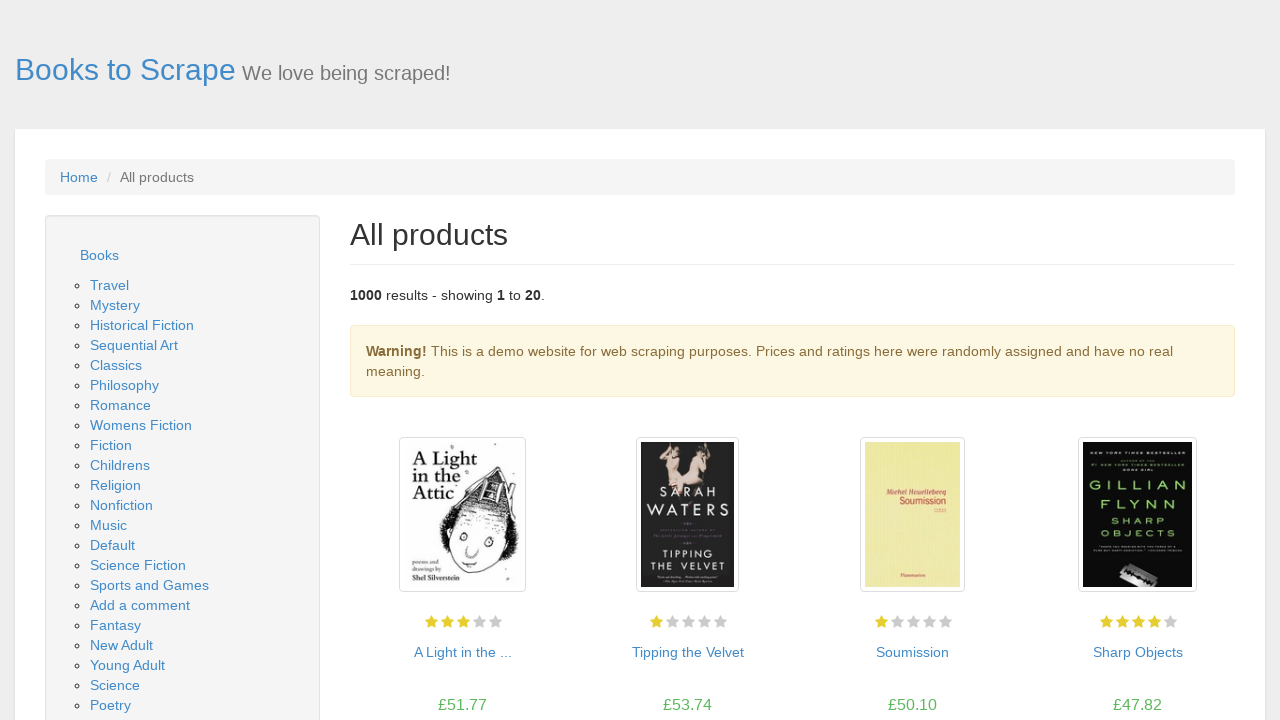

Clicked next button to navigate to page 2 at (1206, 654) on .next a
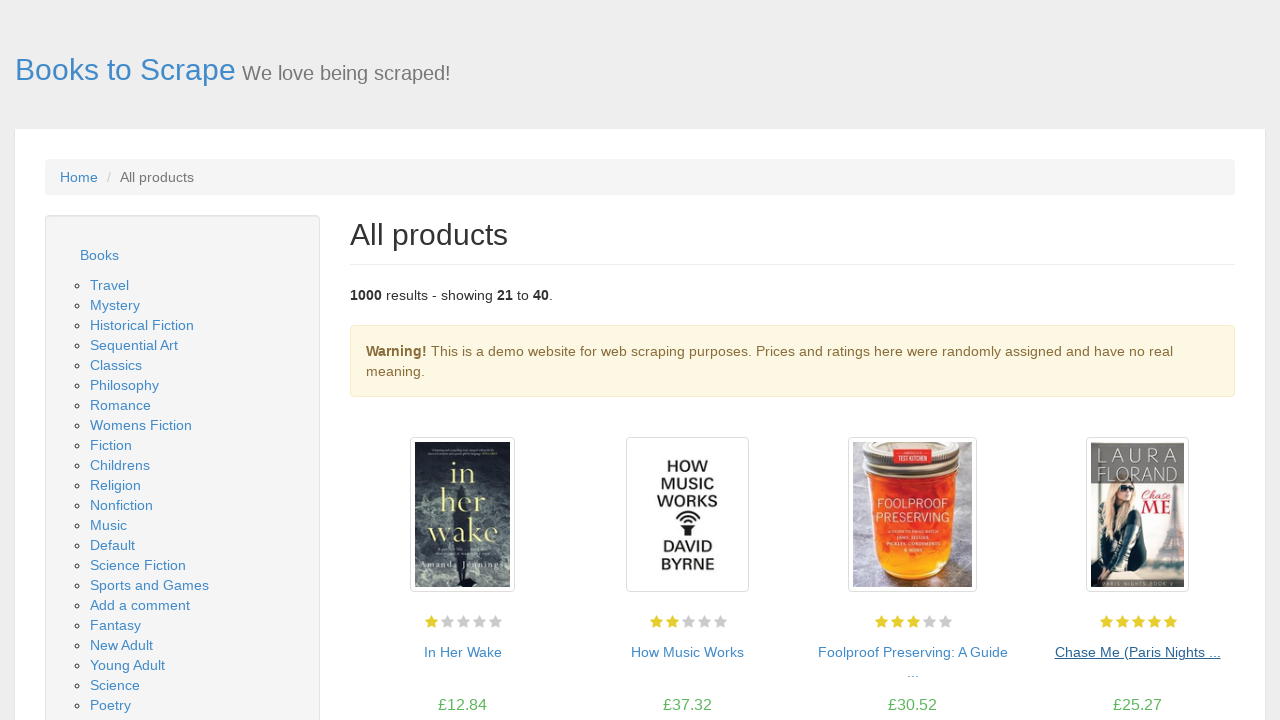

Page 2 loaded with book products
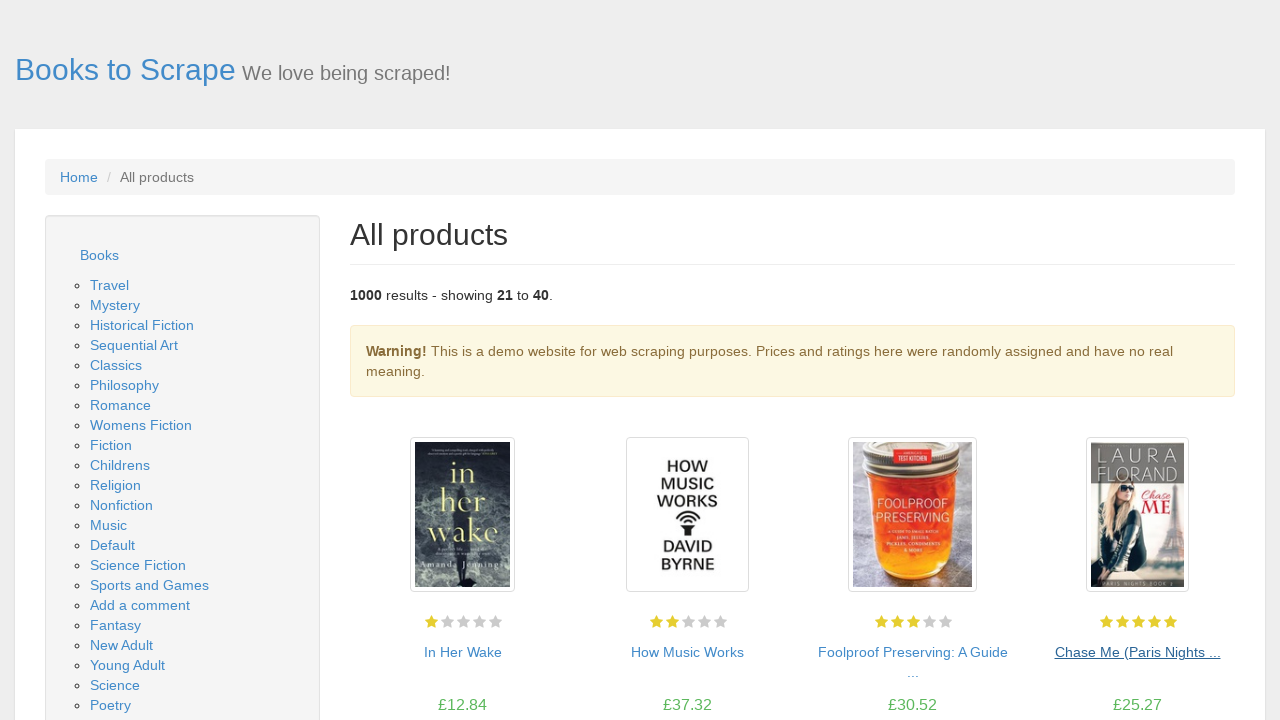

Clicked next button to navigate to page 3 at (1206, 654) on .next a
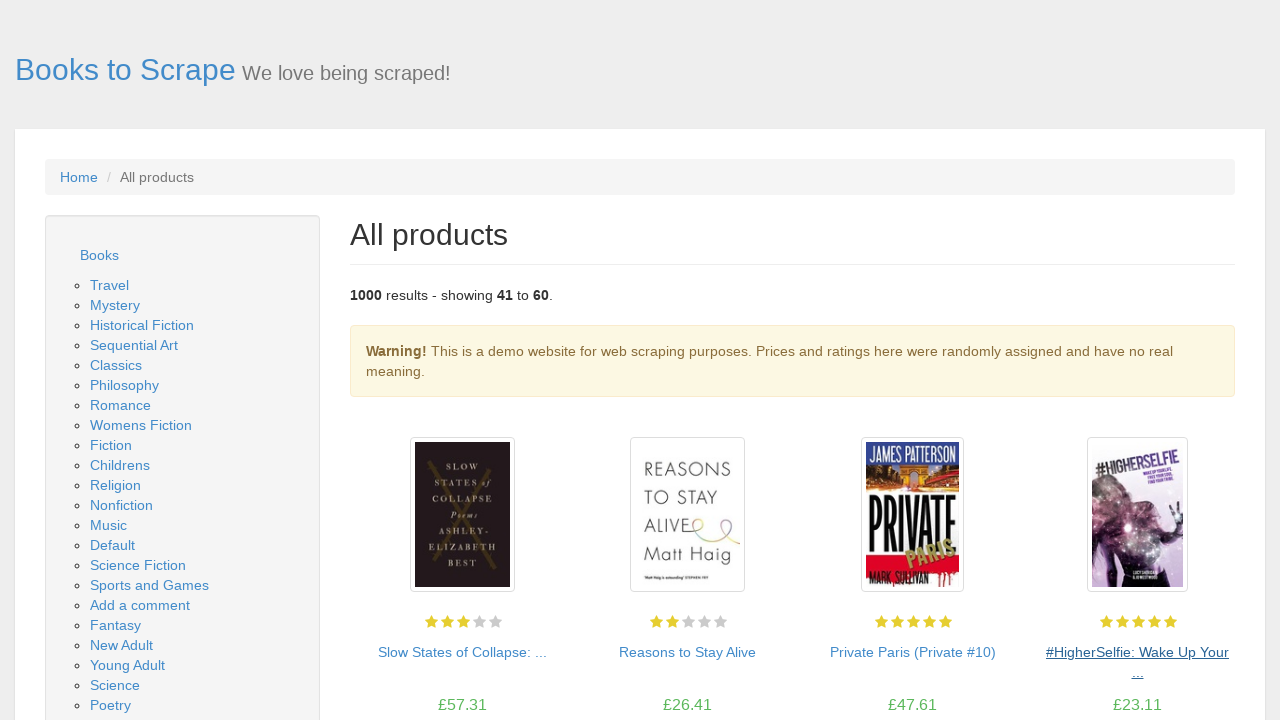

Page 3 loaded with book products
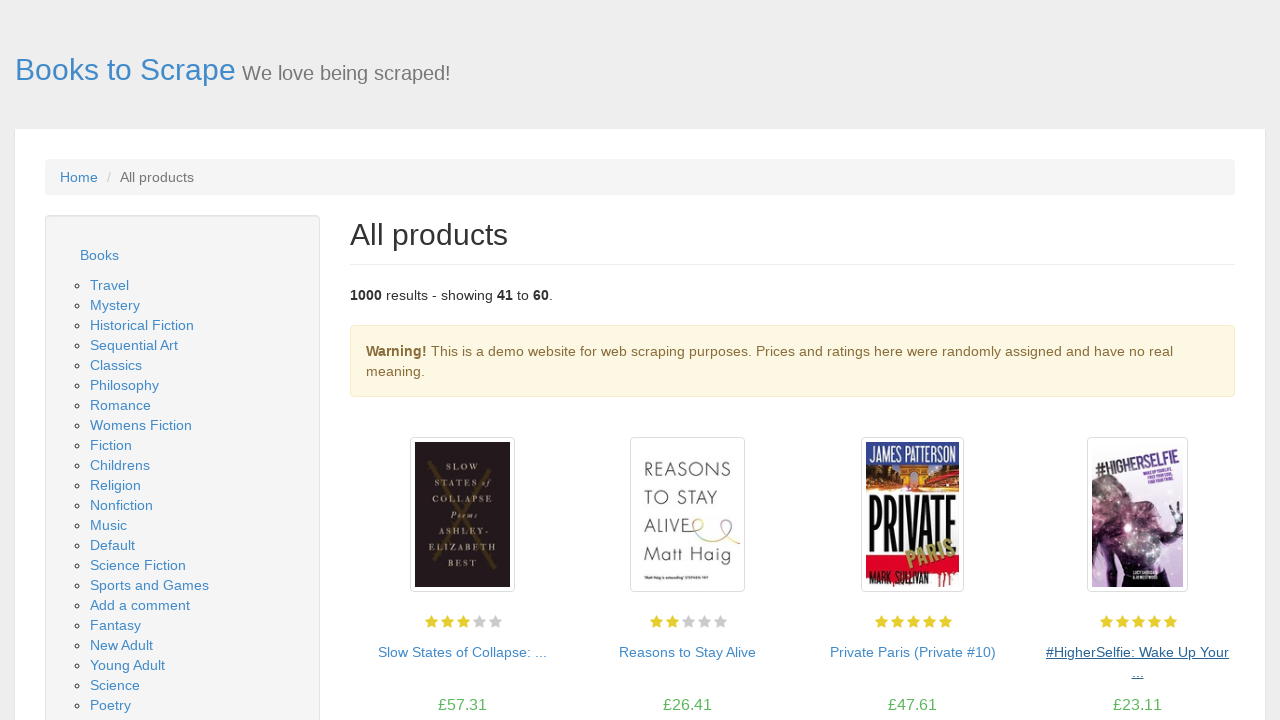

Clicked next button to navigate to page 4 at (1206, 654) on .next a
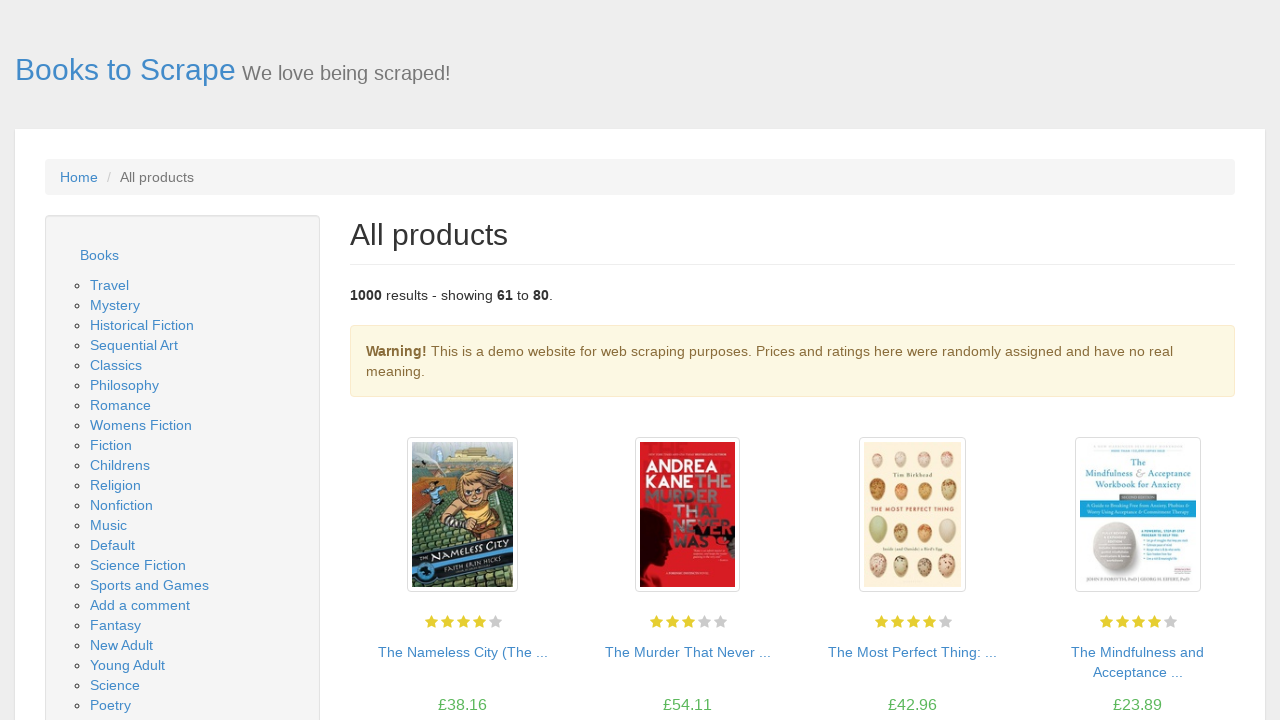

Page 4 loaded with book products
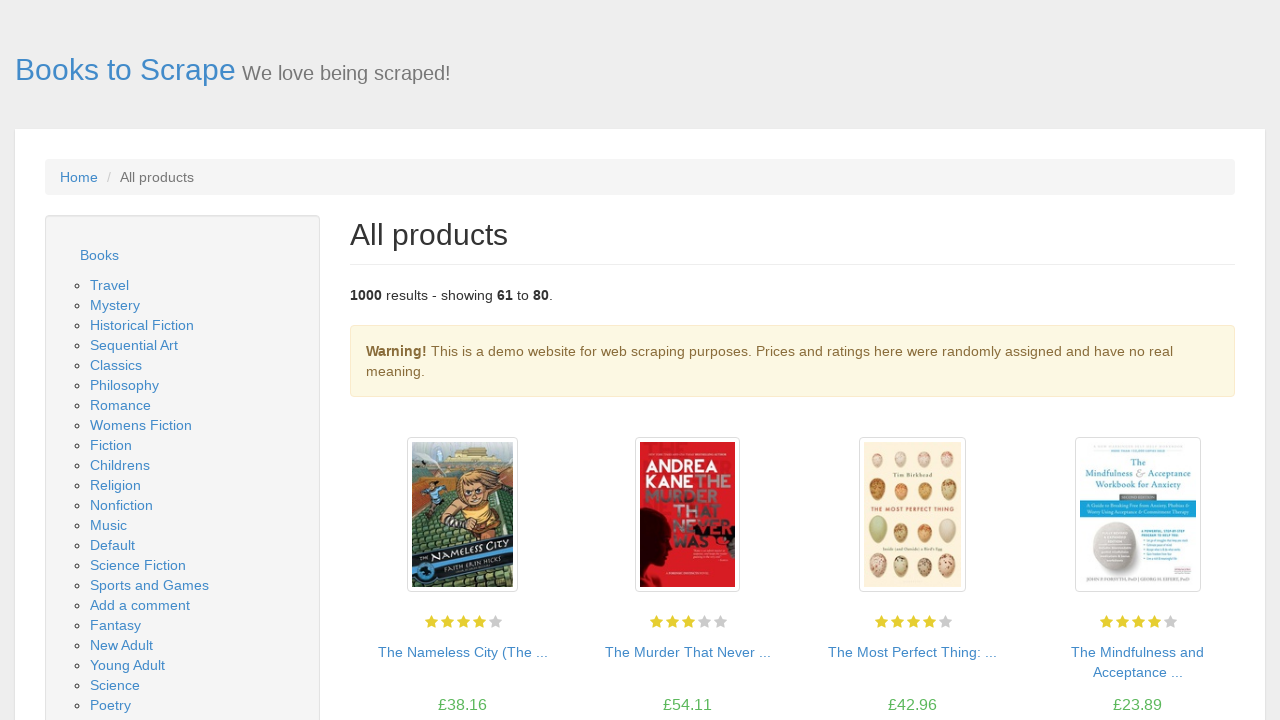

Verified that products are still displayed on page 4
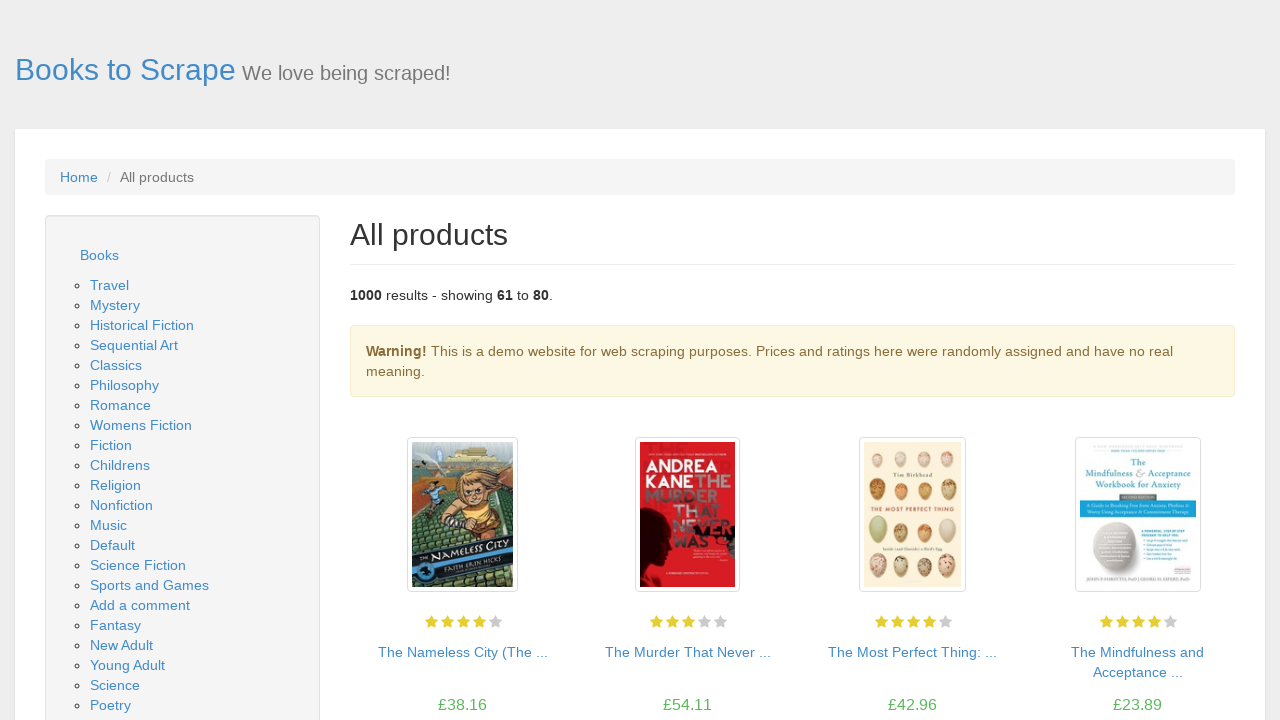

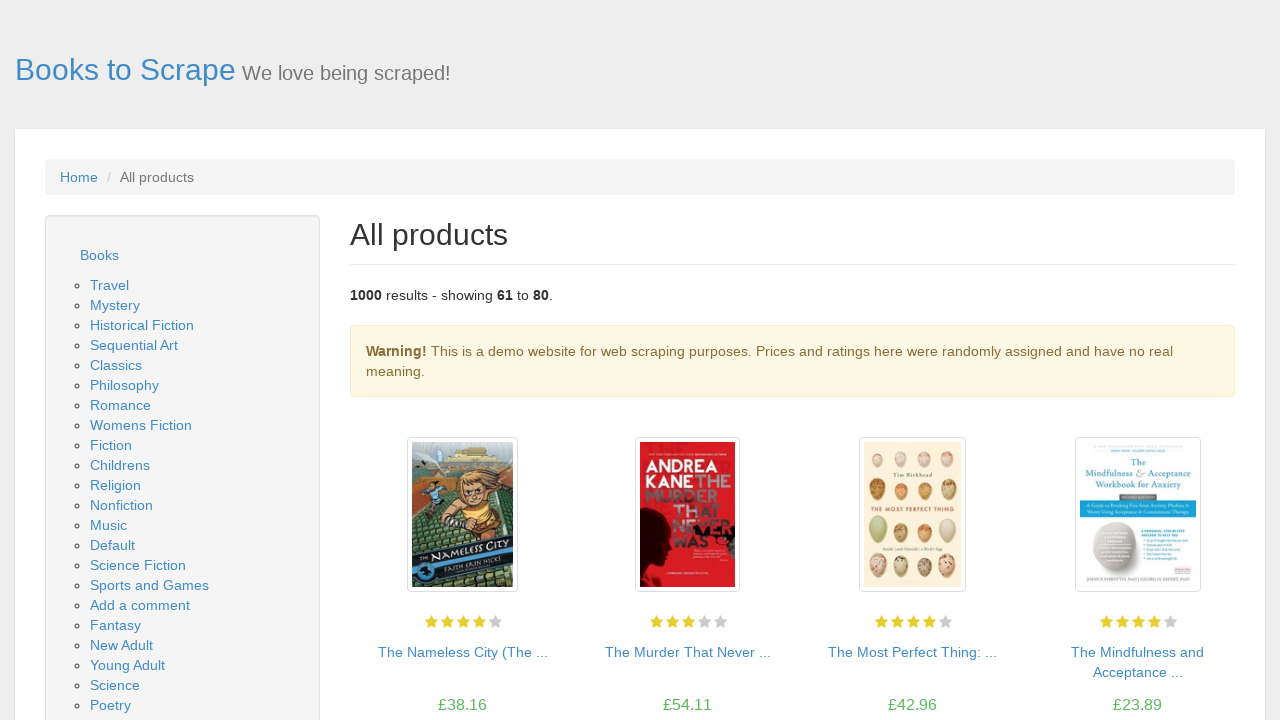